Navigates to a Daum news article and repeatedly clicks the "more comments" button to load additional comments, up to 10 times or until the button is no longer available.

Starting URL: https://news.v.daum.net/v/20210215132400800

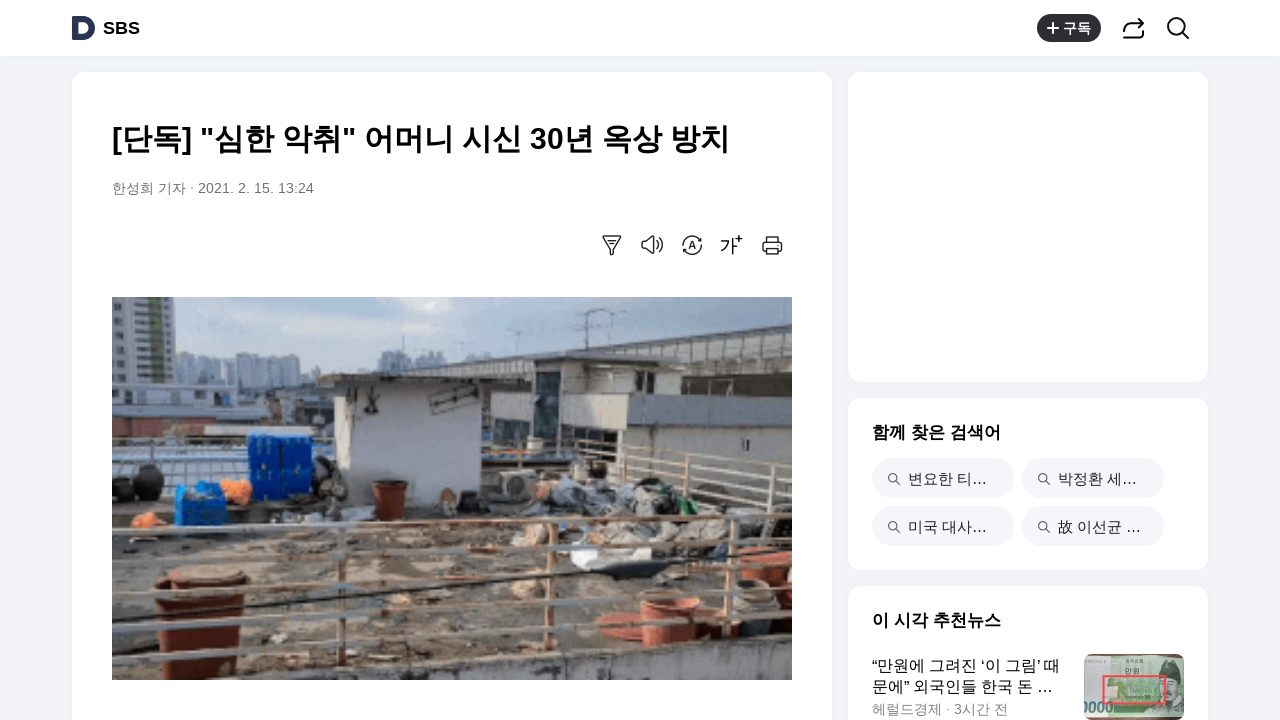

Navigated to Daum news article
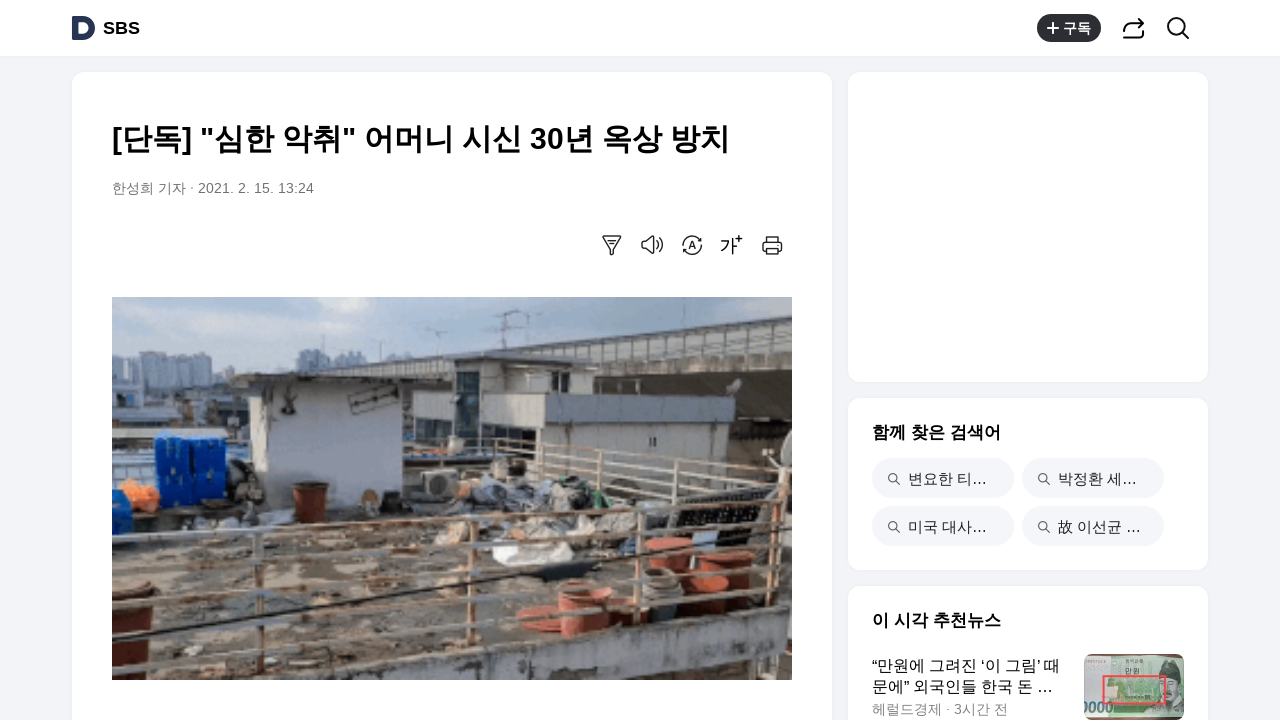

No more 'more comments' button available, stopped loading
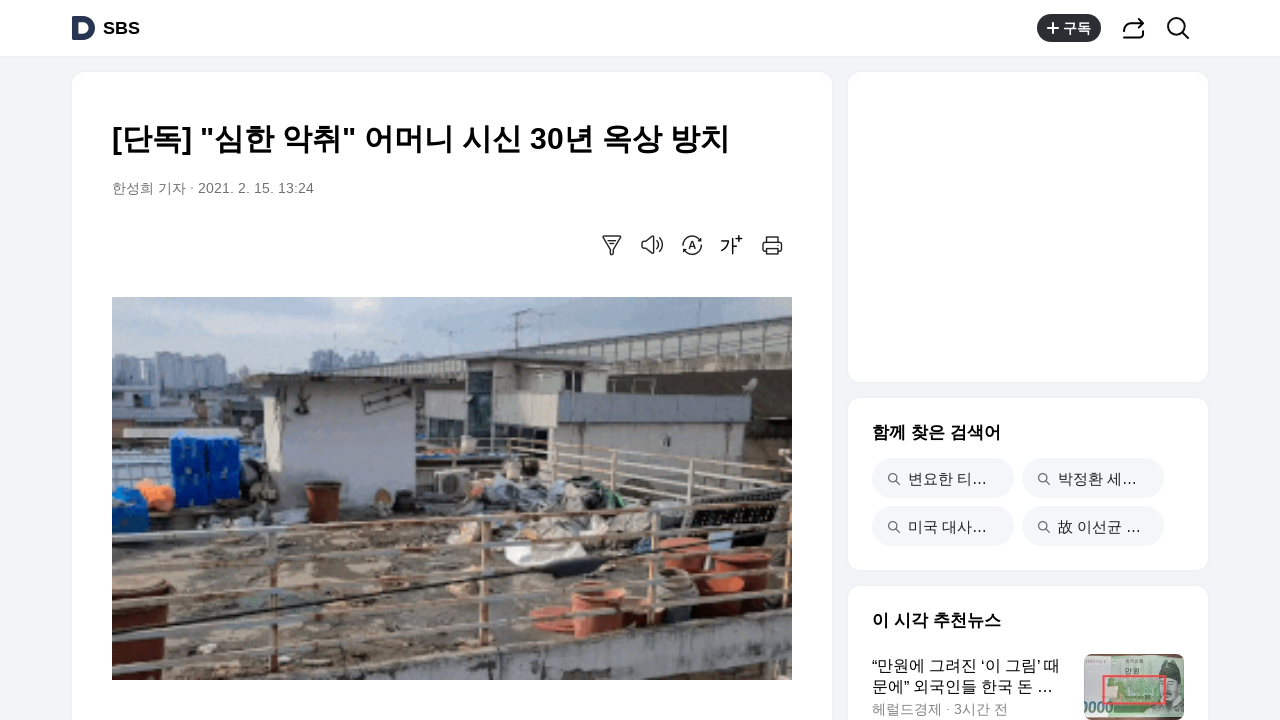

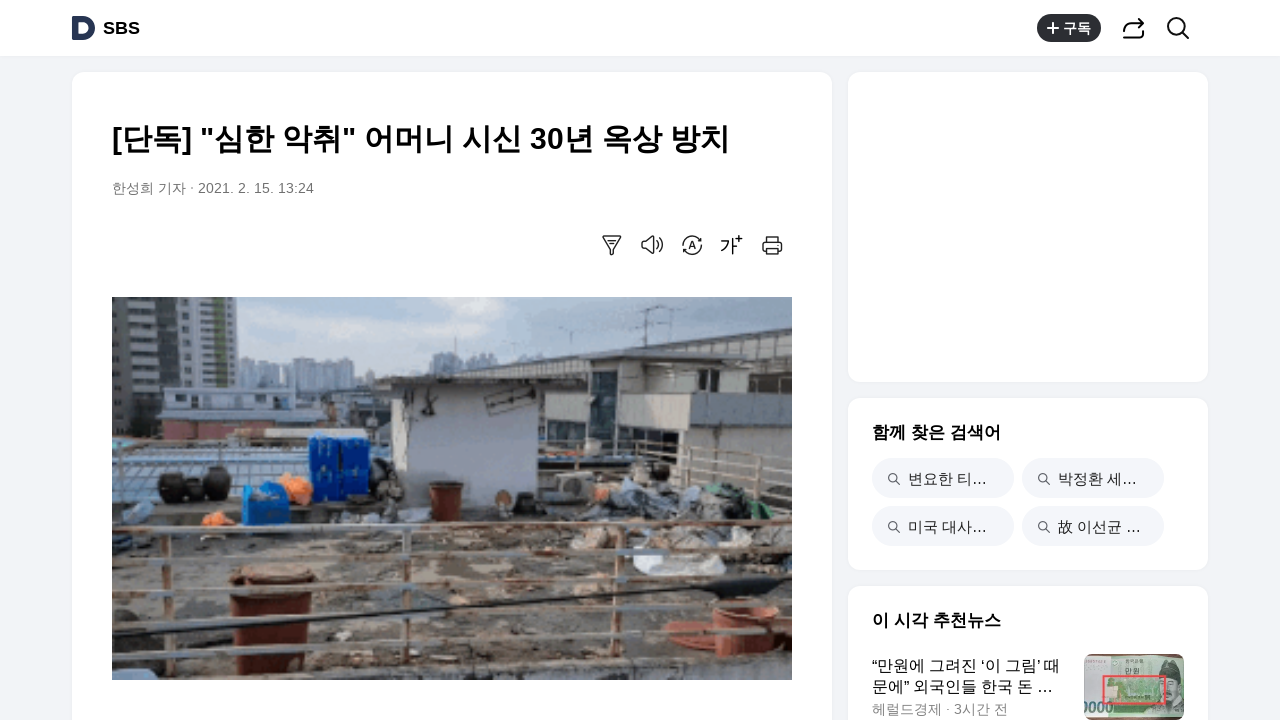